Tests the hamburger menu navigation on the Ace Online Shoe Portal by clicking the hamburger menu and then navigating to the Online Products page

Starting URL: https://anupdamoda.github.io/AceOnlineShoePortal/index.html

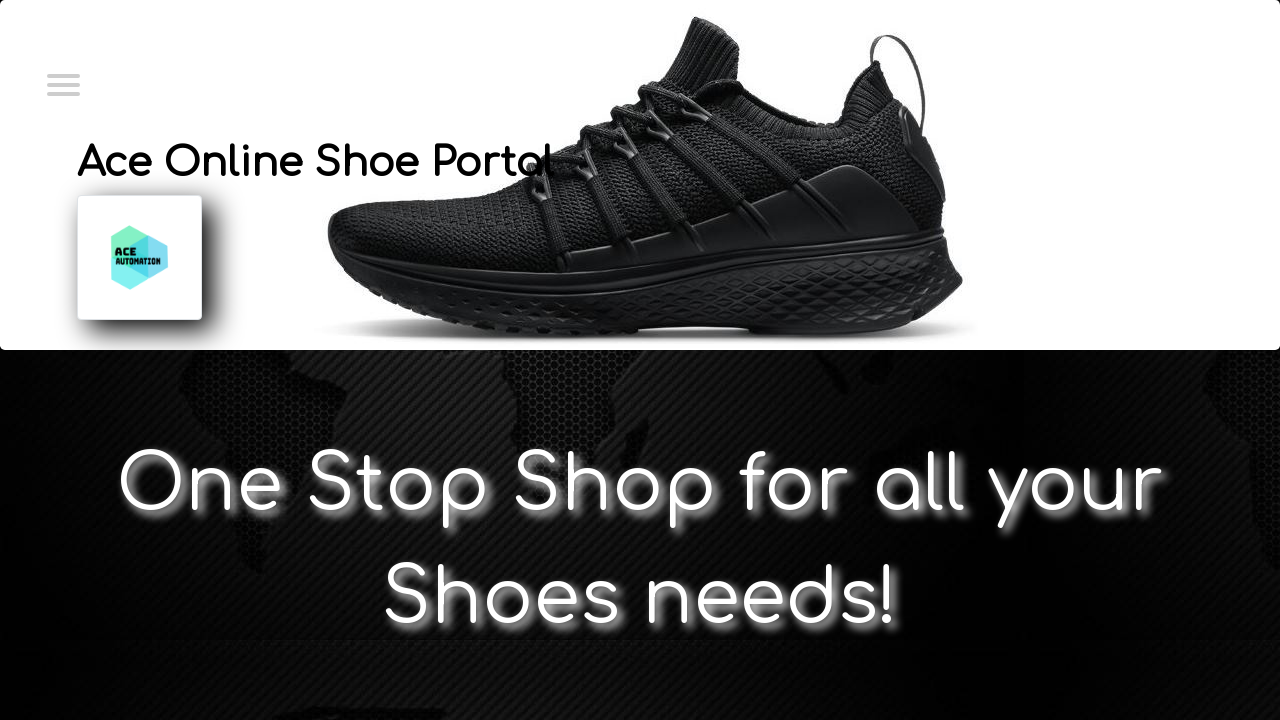

Clicked hamburger menu to open navigation at (62, 83) on xpath=//*[@id='menuToggle']/input
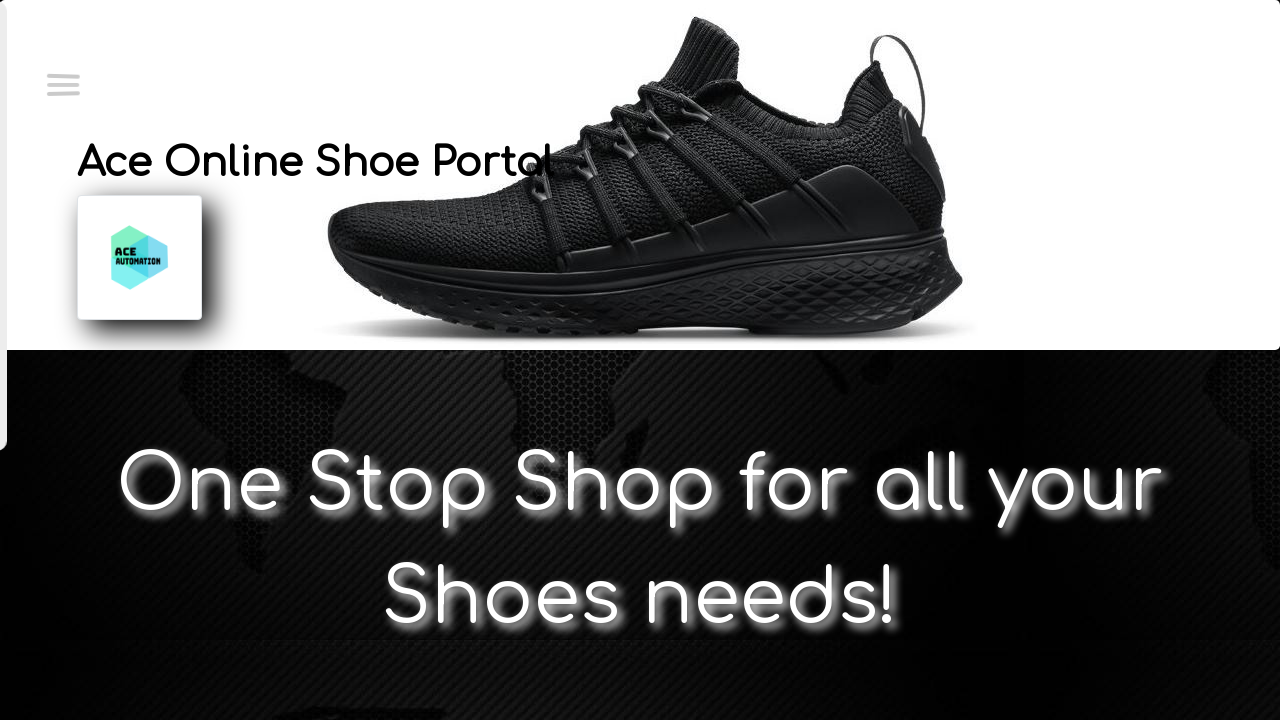

Waited for menu to appear
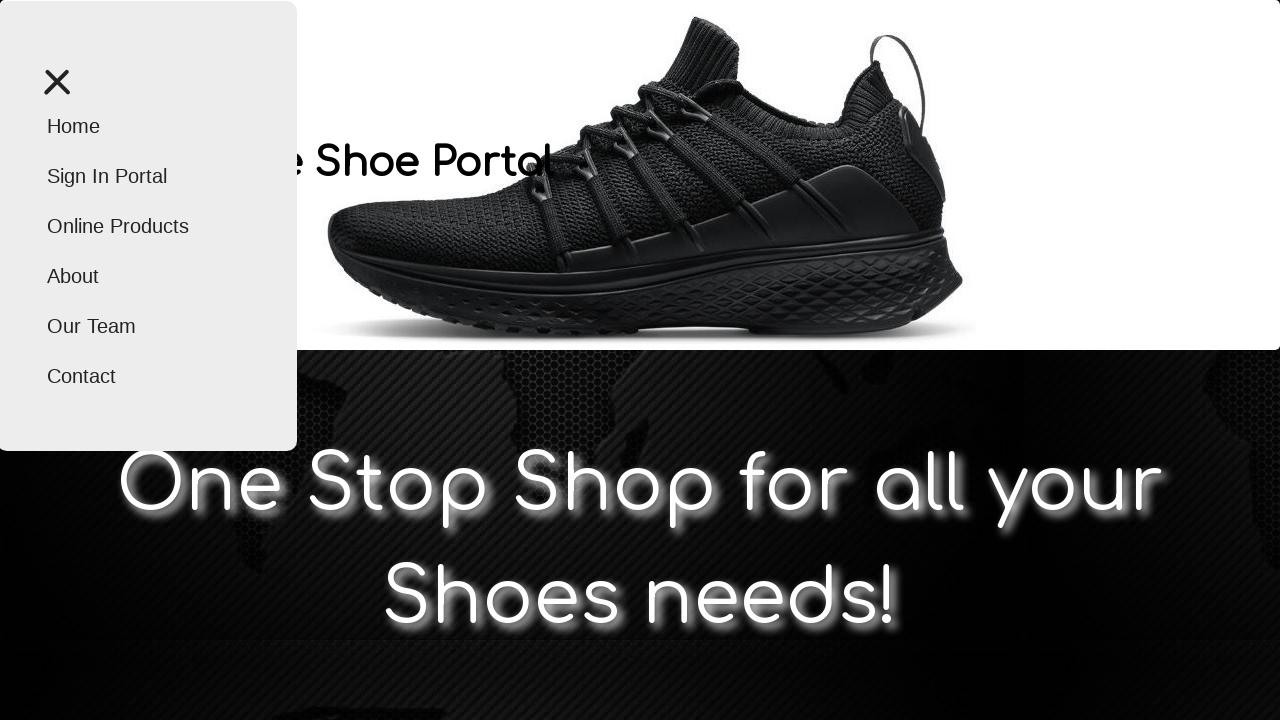

Clicked on Online Products link in hamburger menu at (147, 226) on text=Online Products
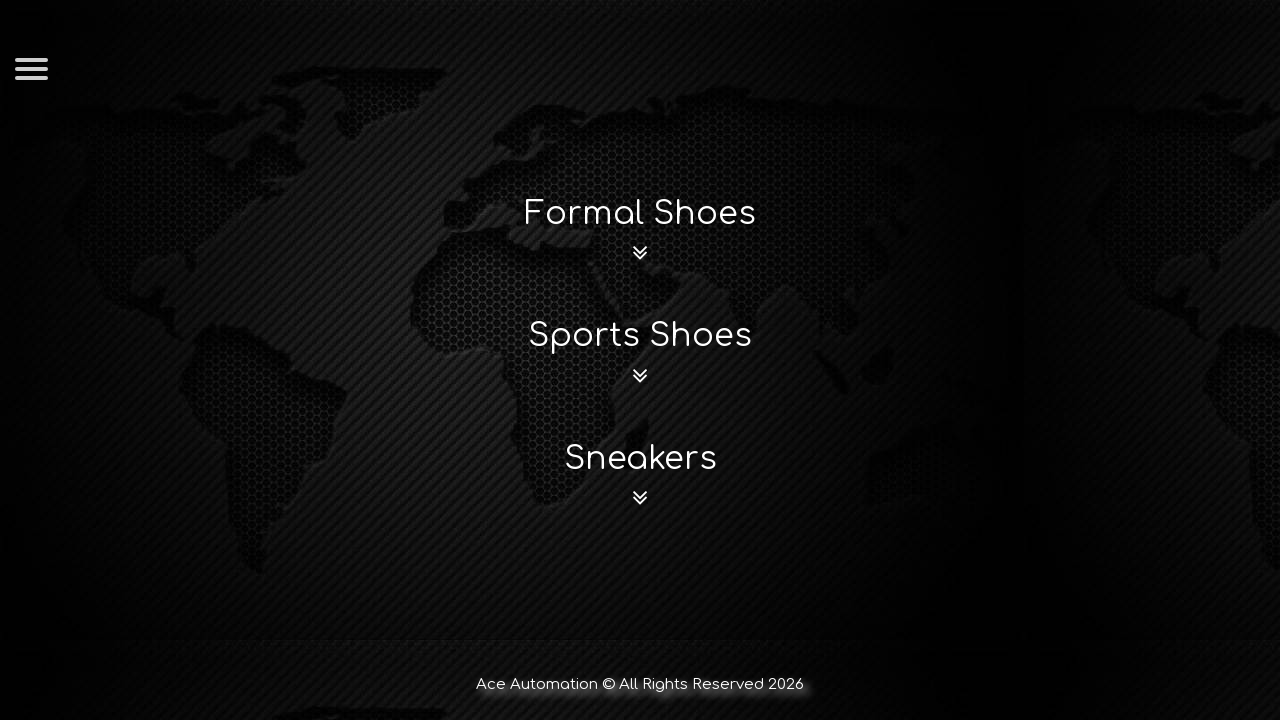

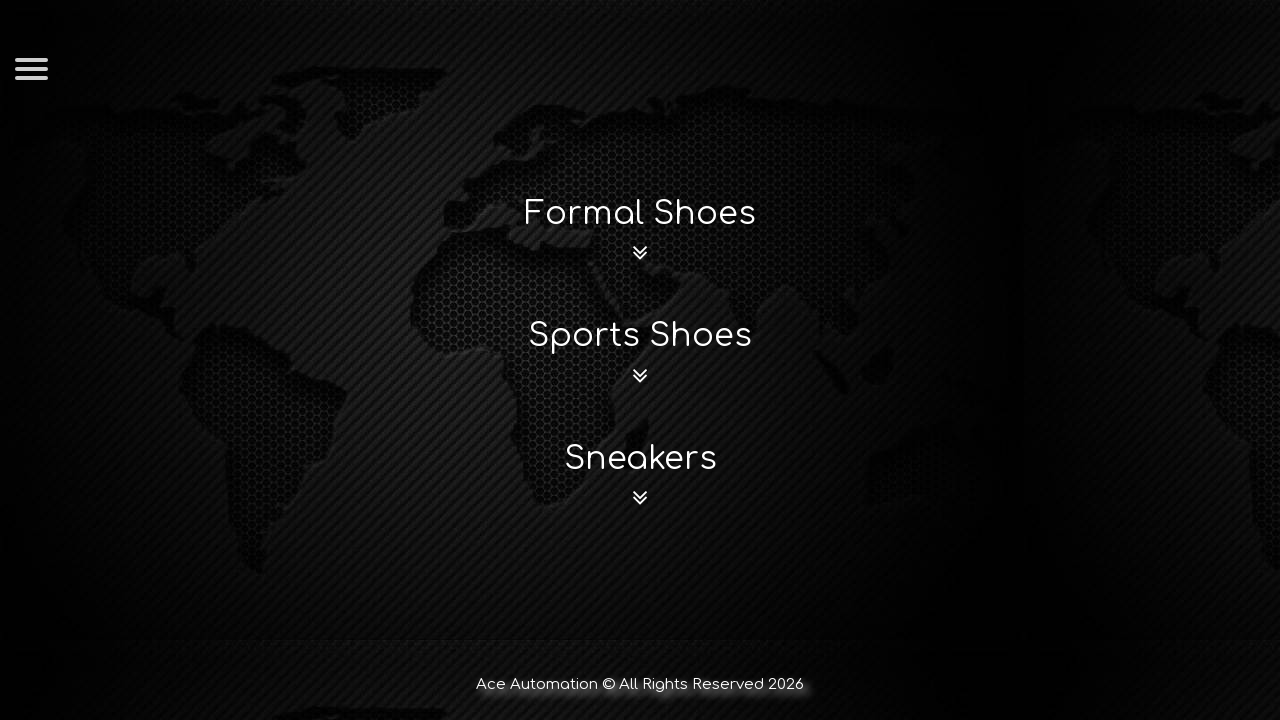